Tests selecting "Birthday" from an event type dropdown on a demo form and verifies the selection was applied

Starting URL: https://carbonate.dev/demo-form

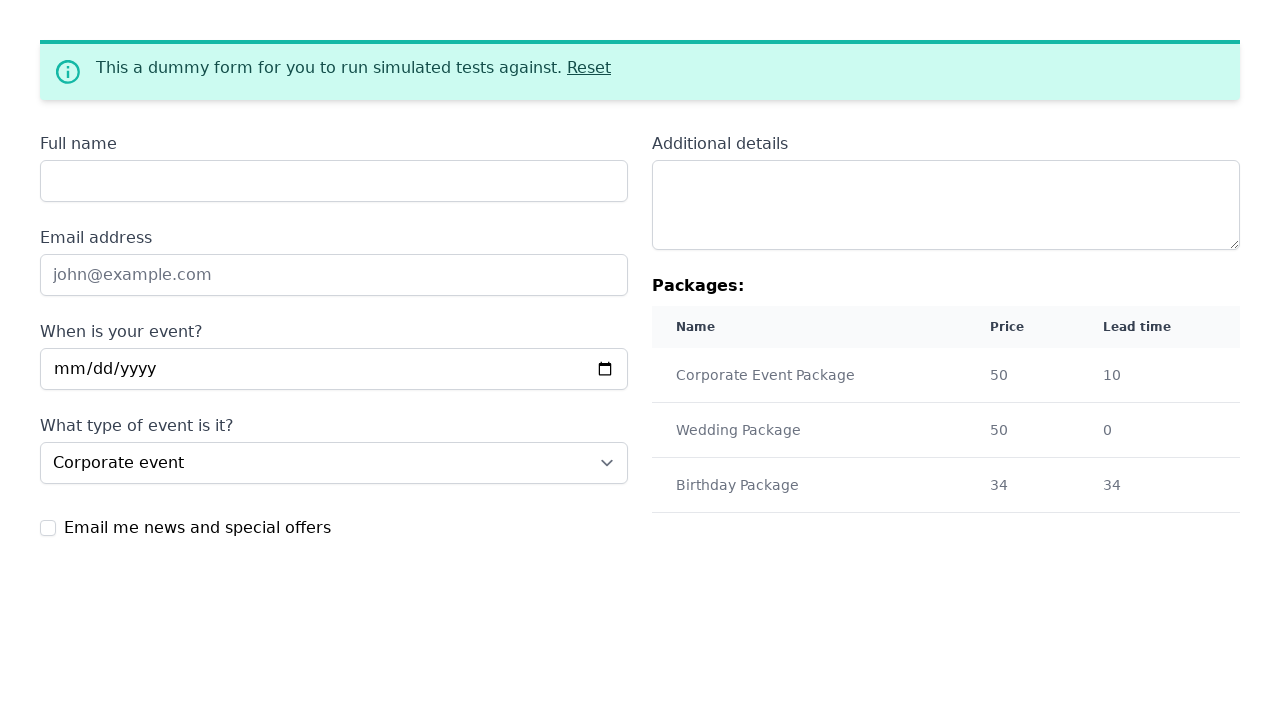

Selected 'Birthday' from the event type dropdown on select
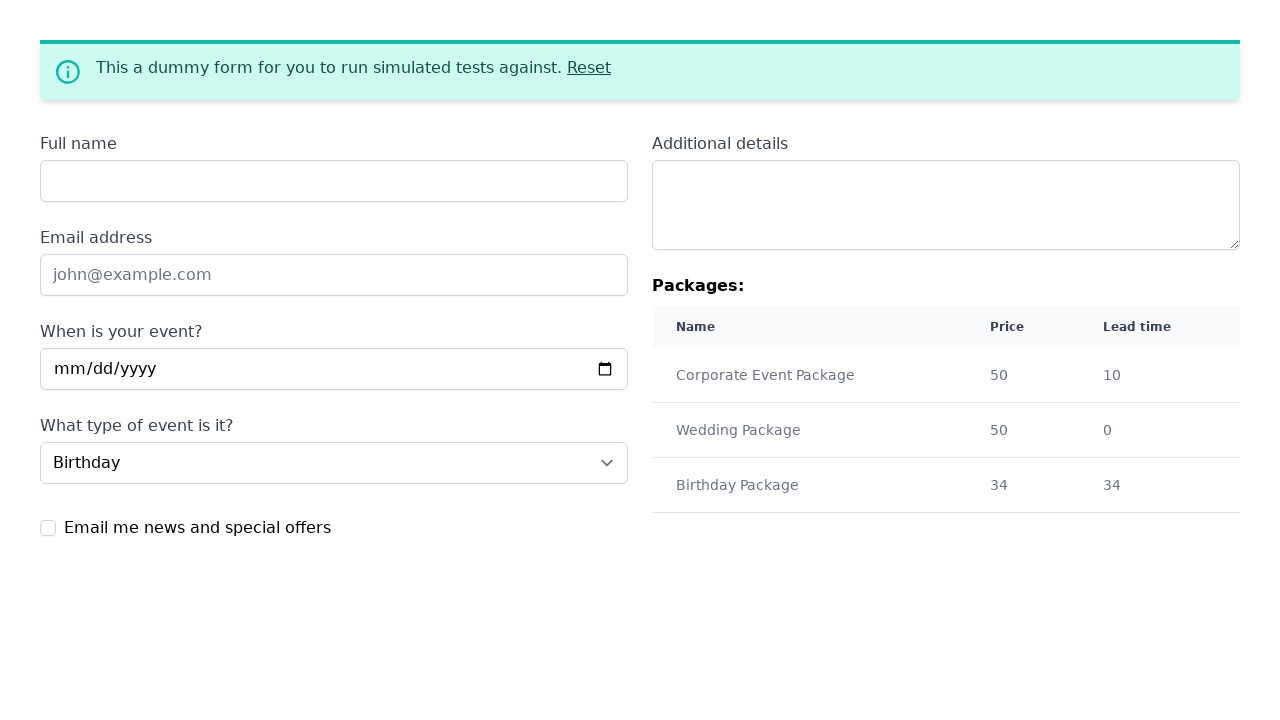

Retrieved the selected value from the dropdown
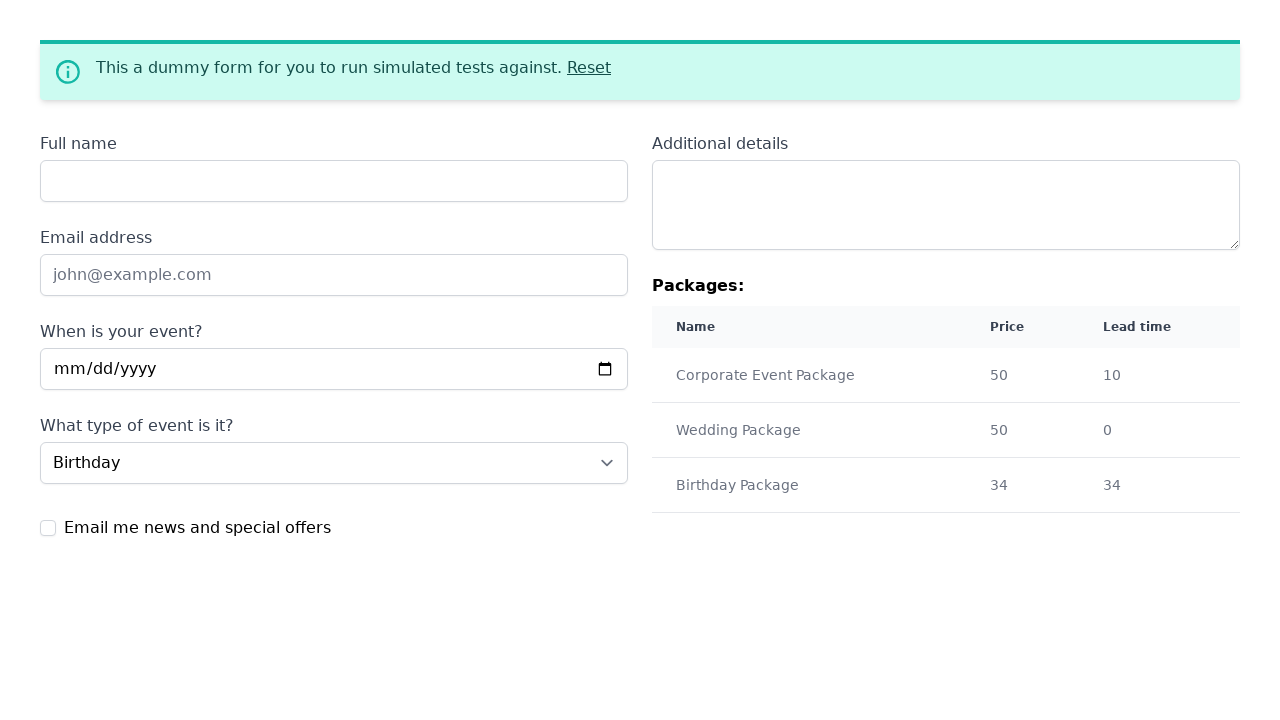

Waited 500ms to ensure Birthday selection was applied
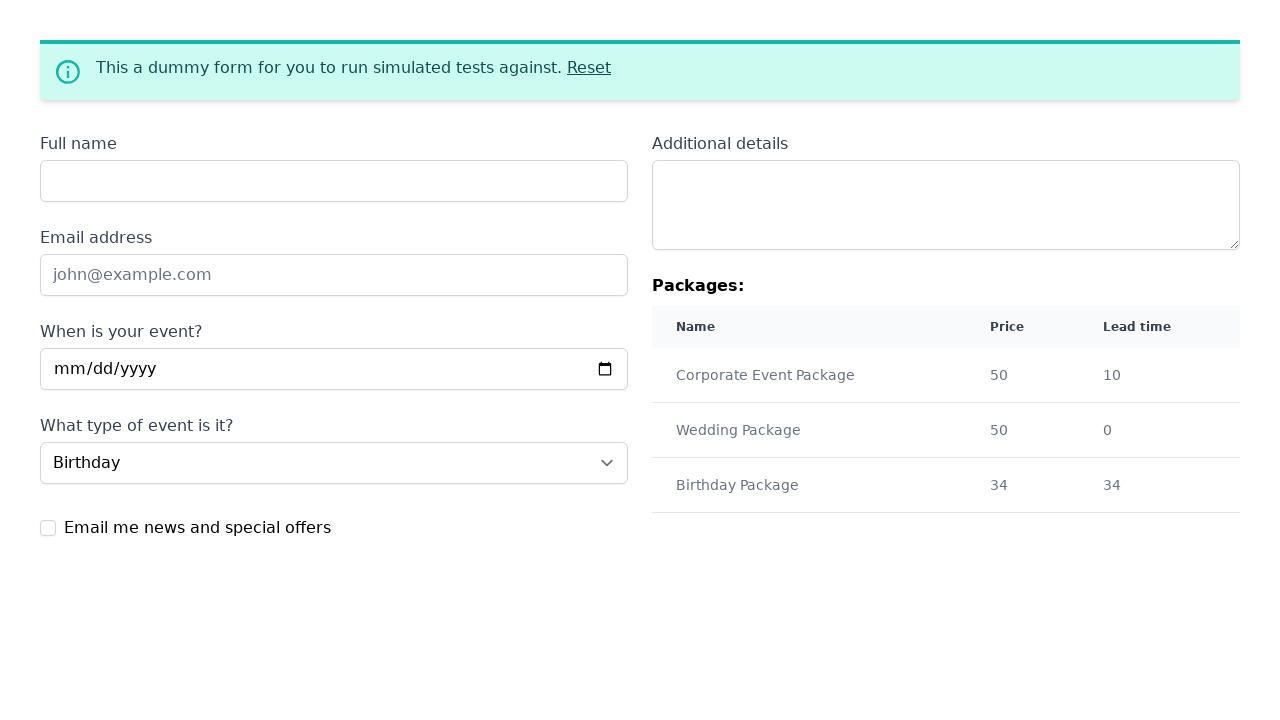

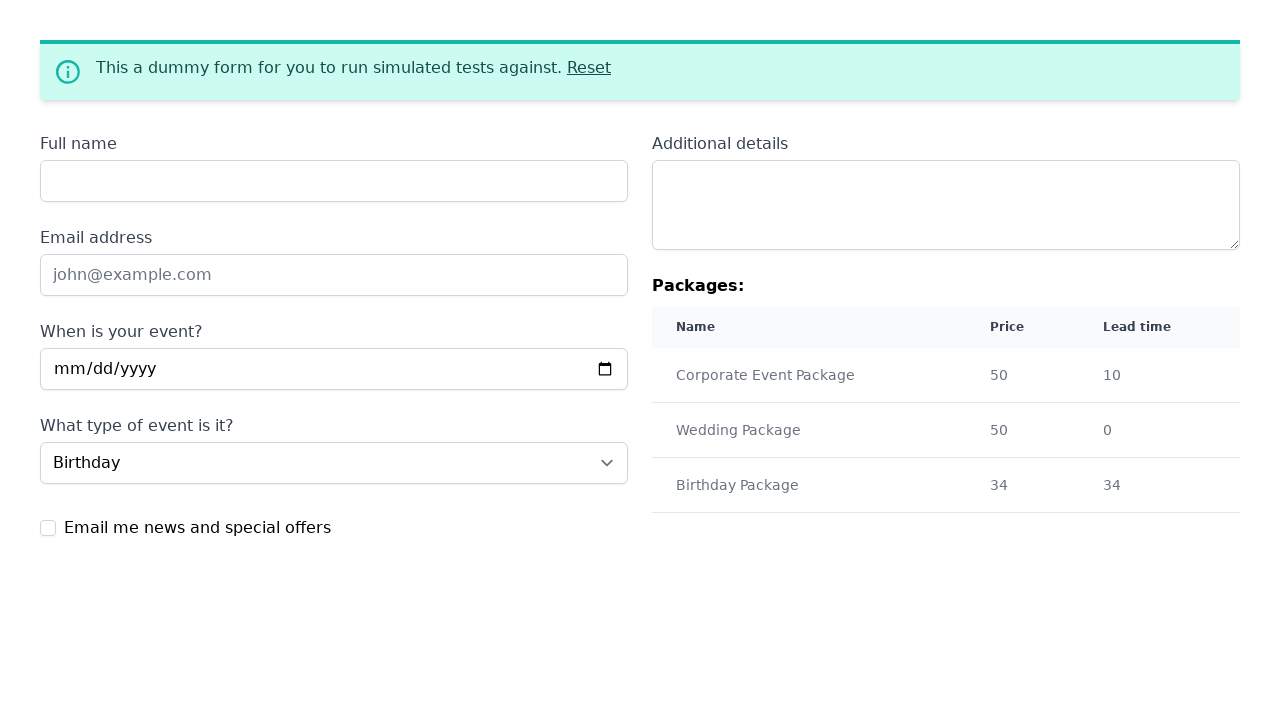